Navigates to a jewelry page and performs a right-click action on an earrings link element

Starting URL: https://www.bluestone.com/jewellery/watch+jewellery.html

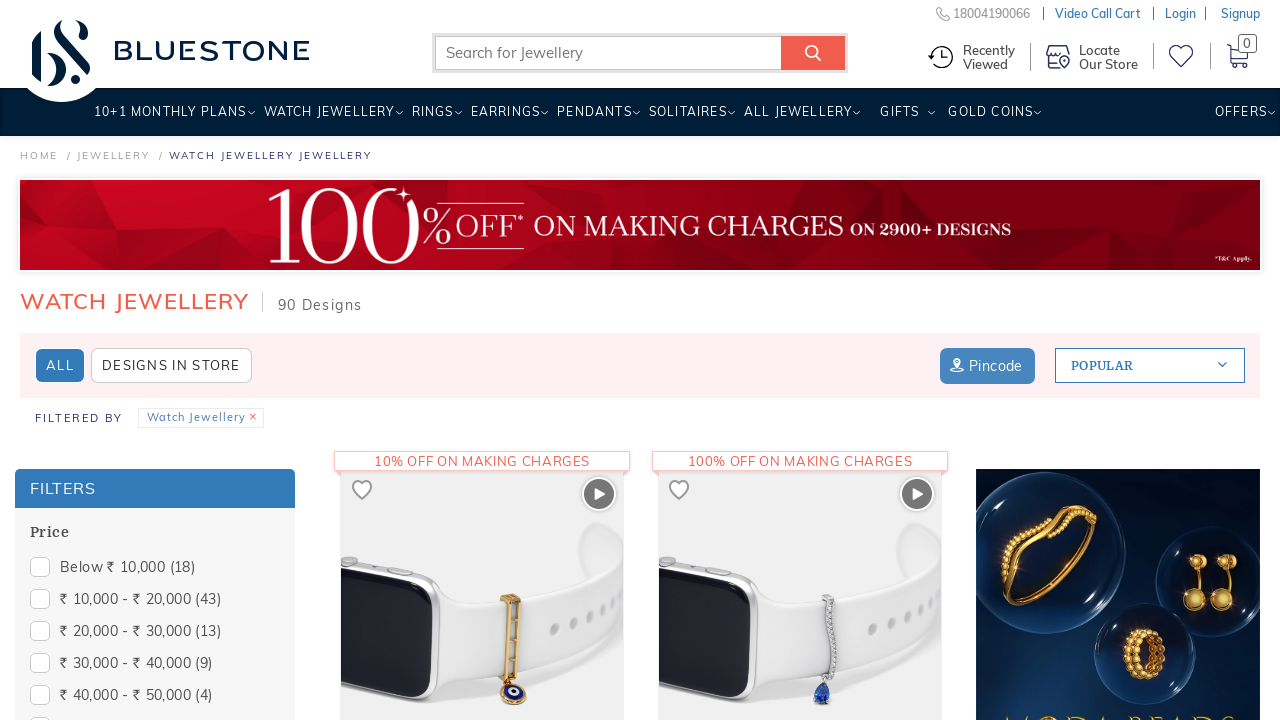

Navigated to jewelry page
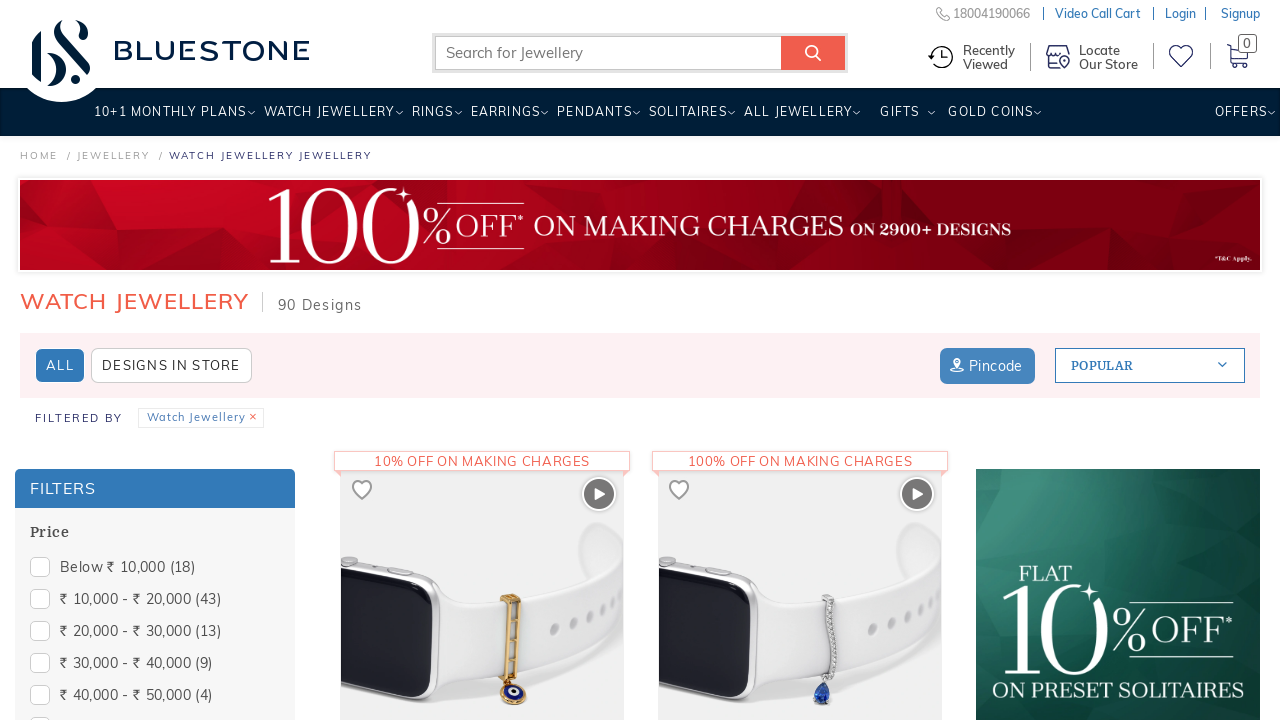

Located earrings link element
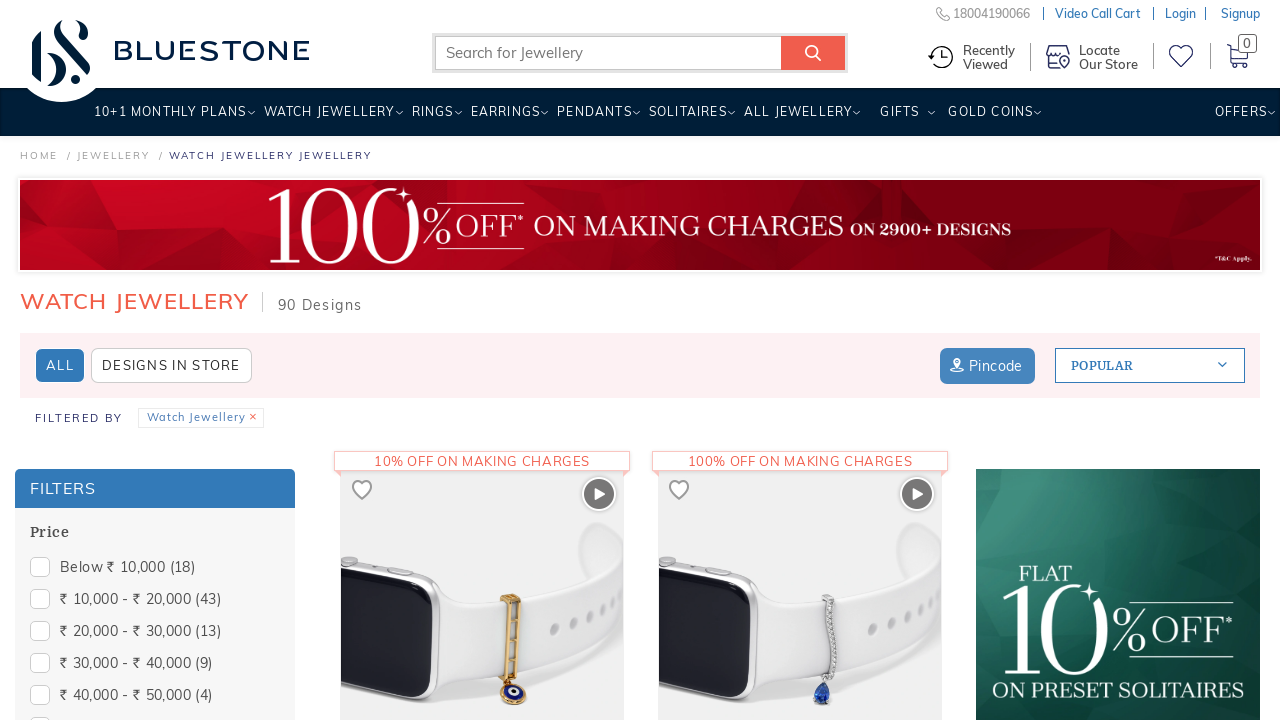

Performed right-click on earrings link element at (505, 119) on xpath=(//a[@title='Earrings'])[1]
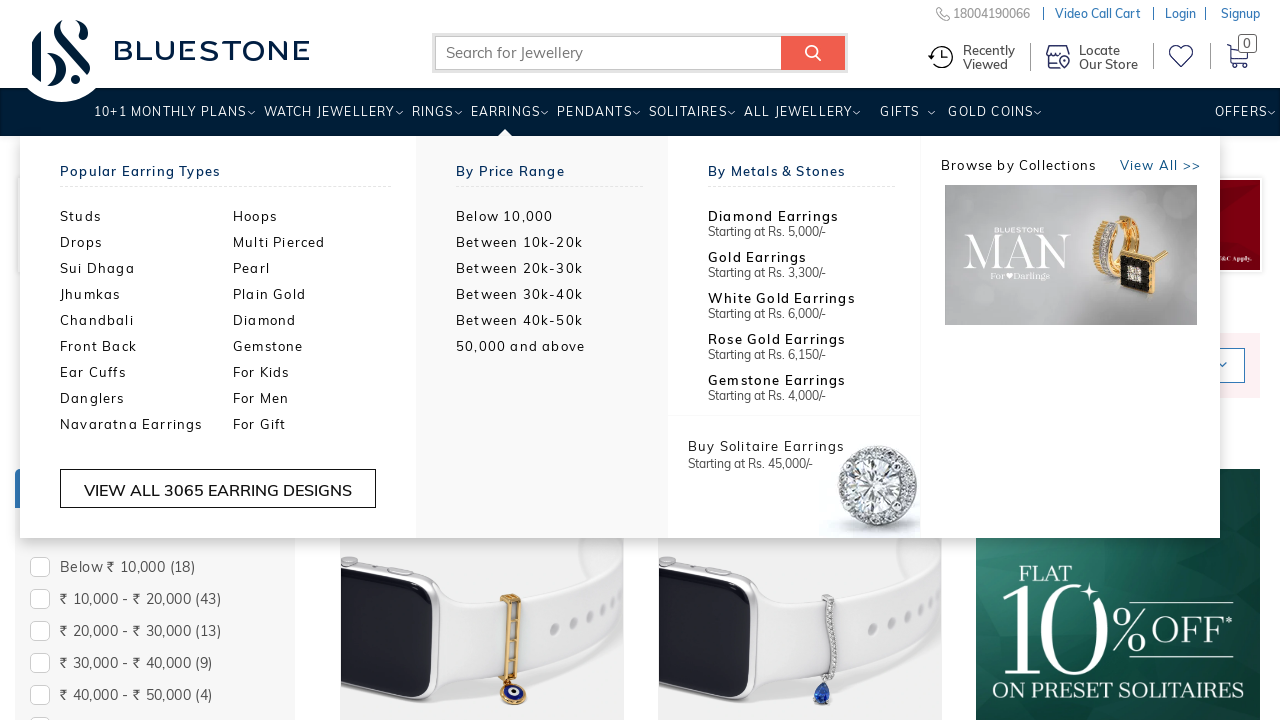

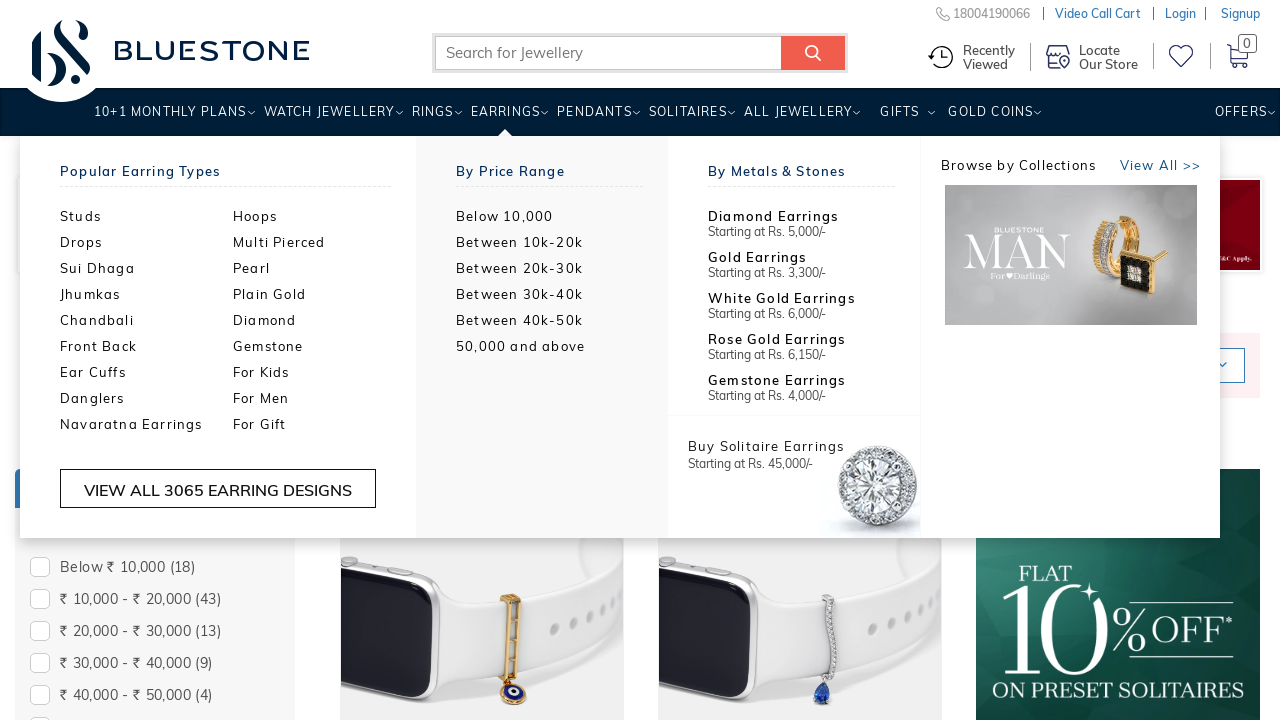